Tests marking all items as completed using the toggle all checkbox

Starting URL: https://demo.playwright.dev/todomvc

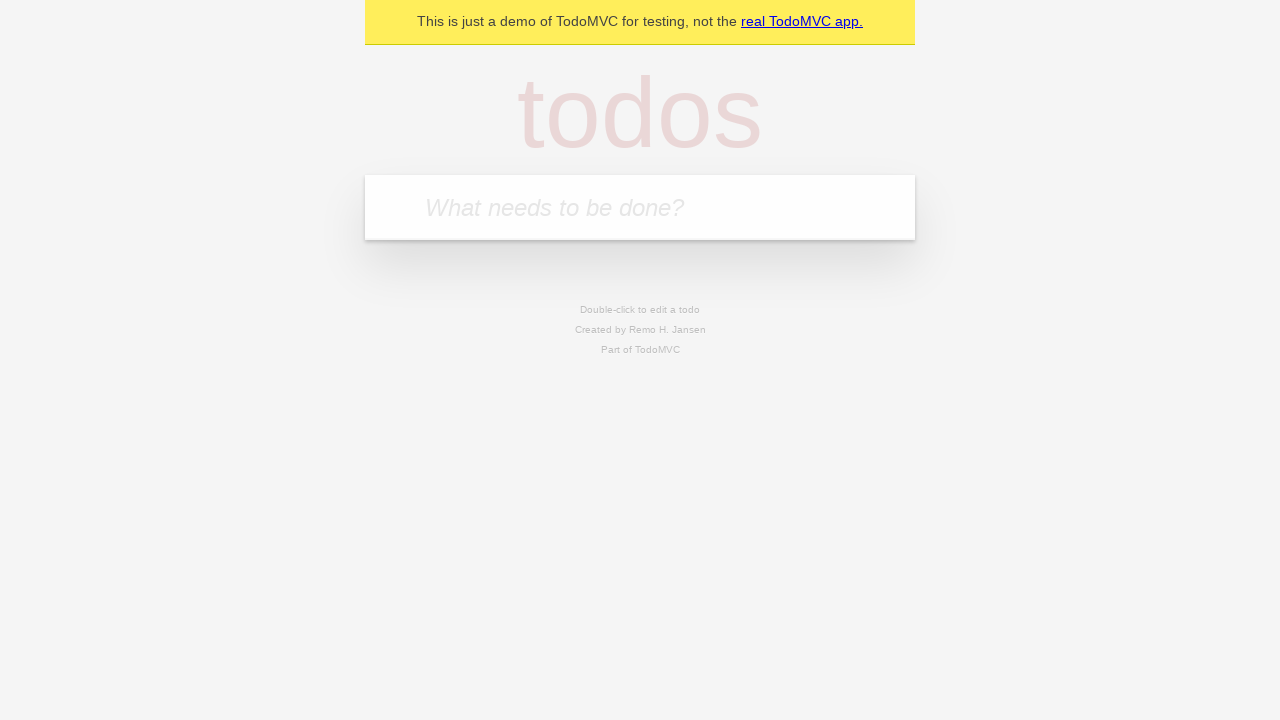

Filled todo input with 'buy some cheese' on internal:attr=[placeholder="What needs to be done?"i]
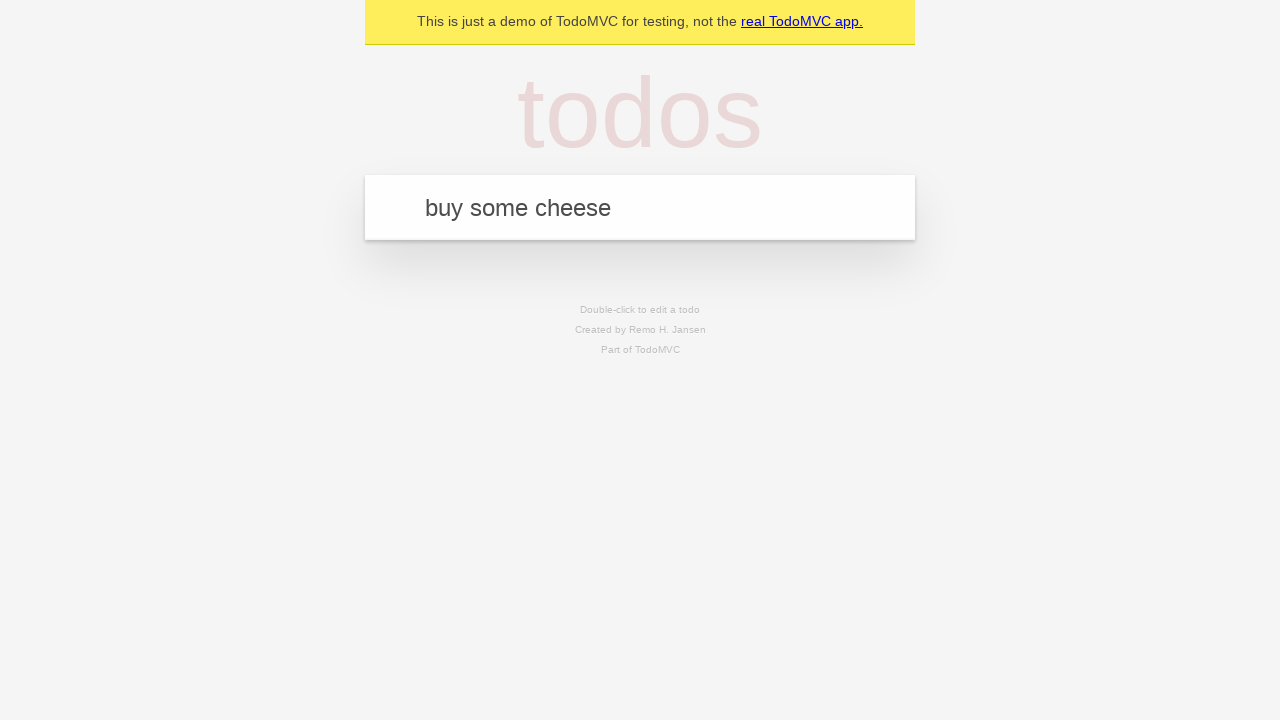

Pressed Enter to create todo 'buy some cheese' on internal:attr=[placeholder="What needs to be done?"i]
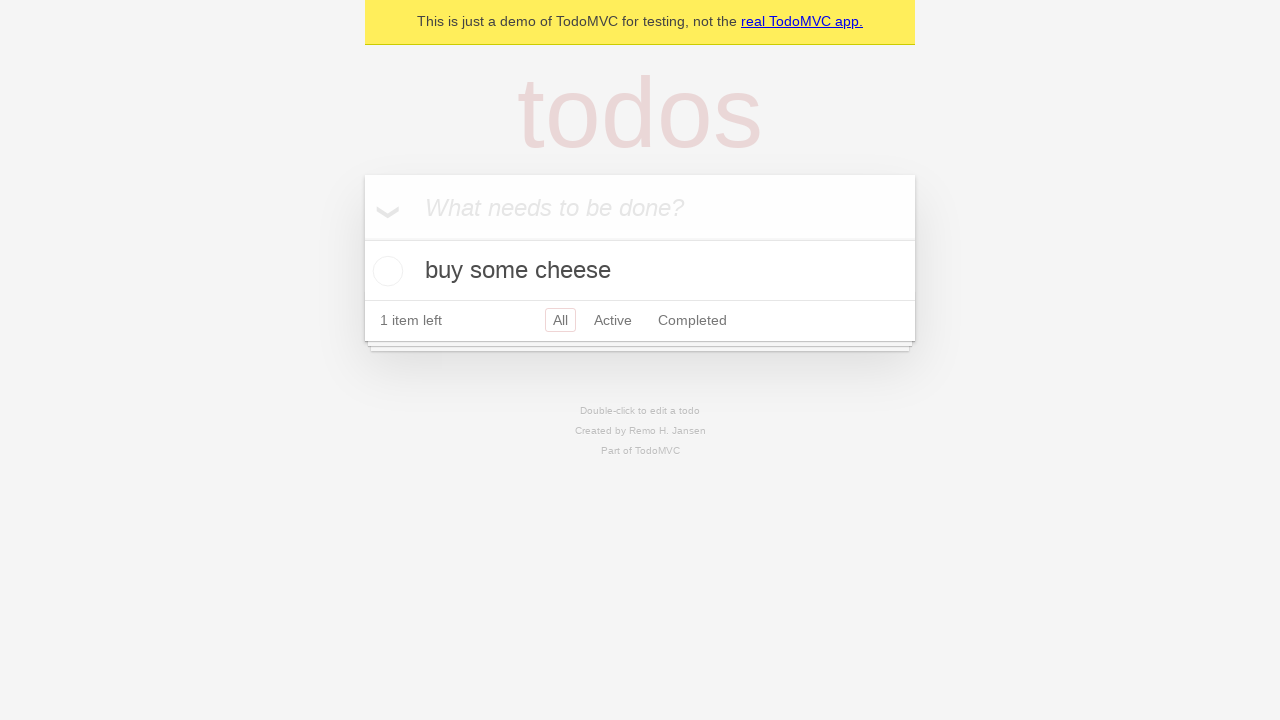

Filled todo input with 'feed the cat' on internal:attr=[placeholder="What needs to be done?"i]
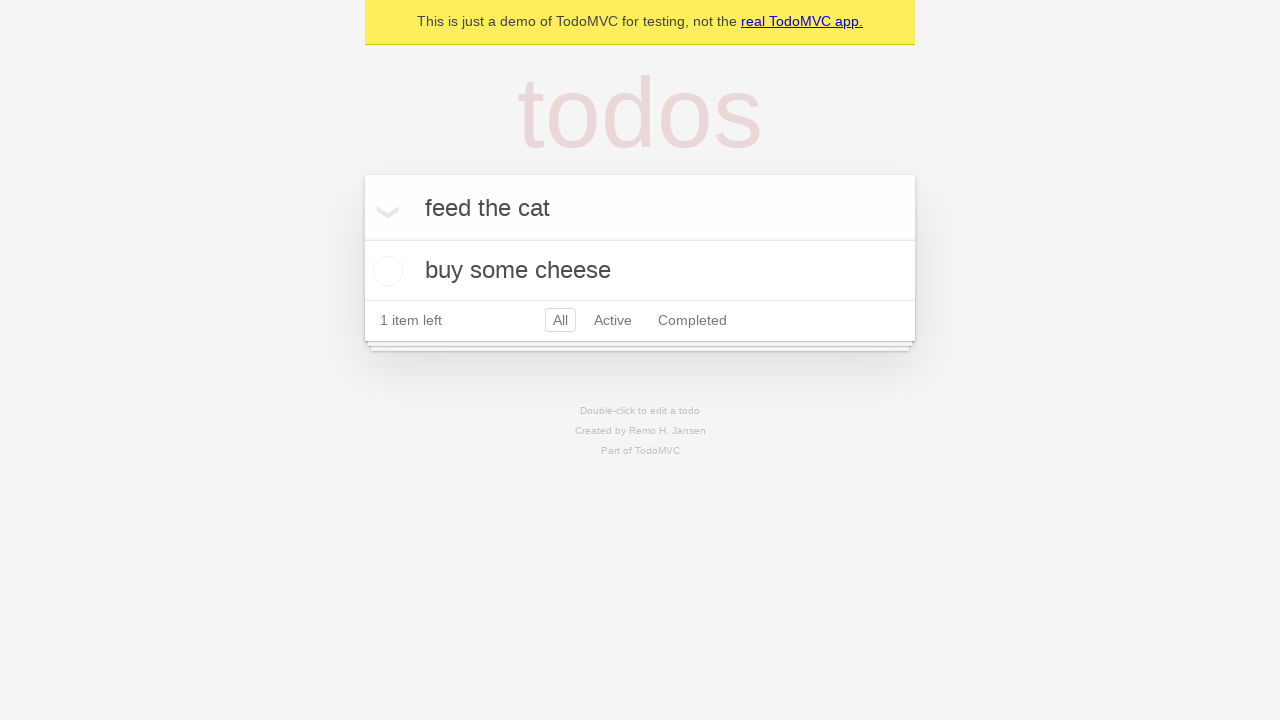

Pressed Enter to create todo 'feed the cat' on internal:attr=[placeholder="What needs to be done?"i]
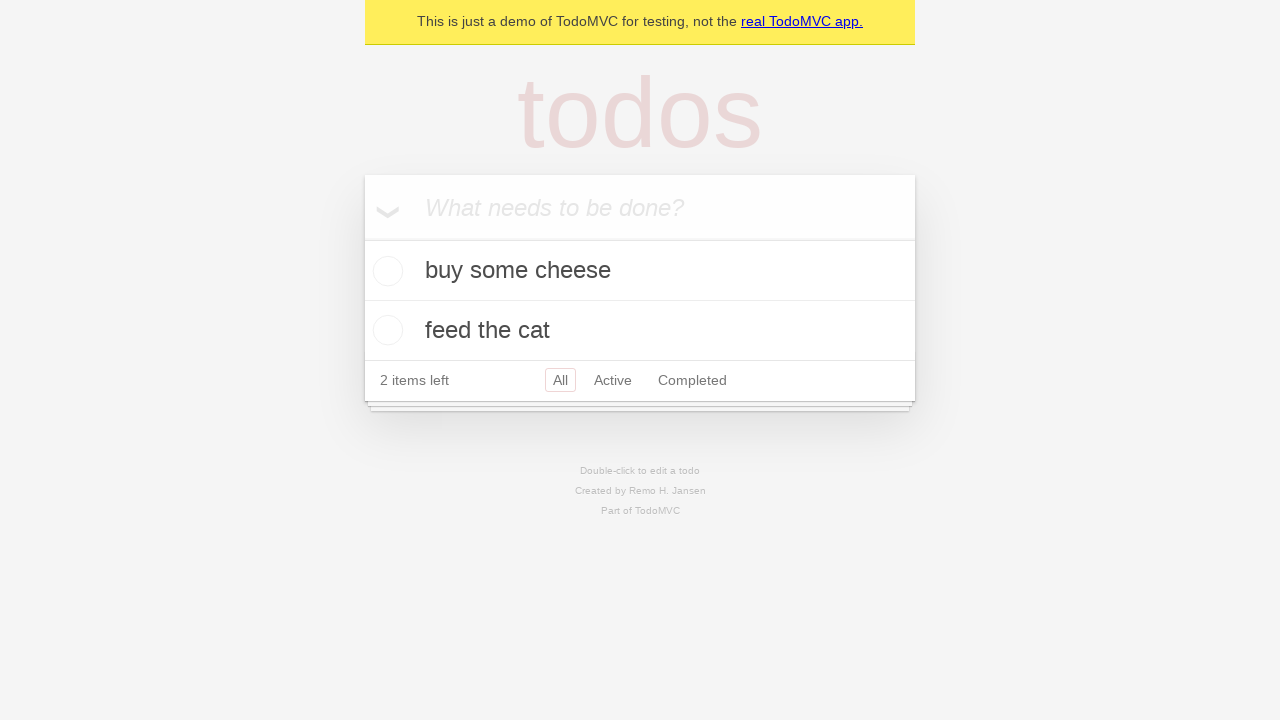

Filled todo input with 'book a doctors appointment' on internal:attr=[placeholder="What needs to be done?"i]
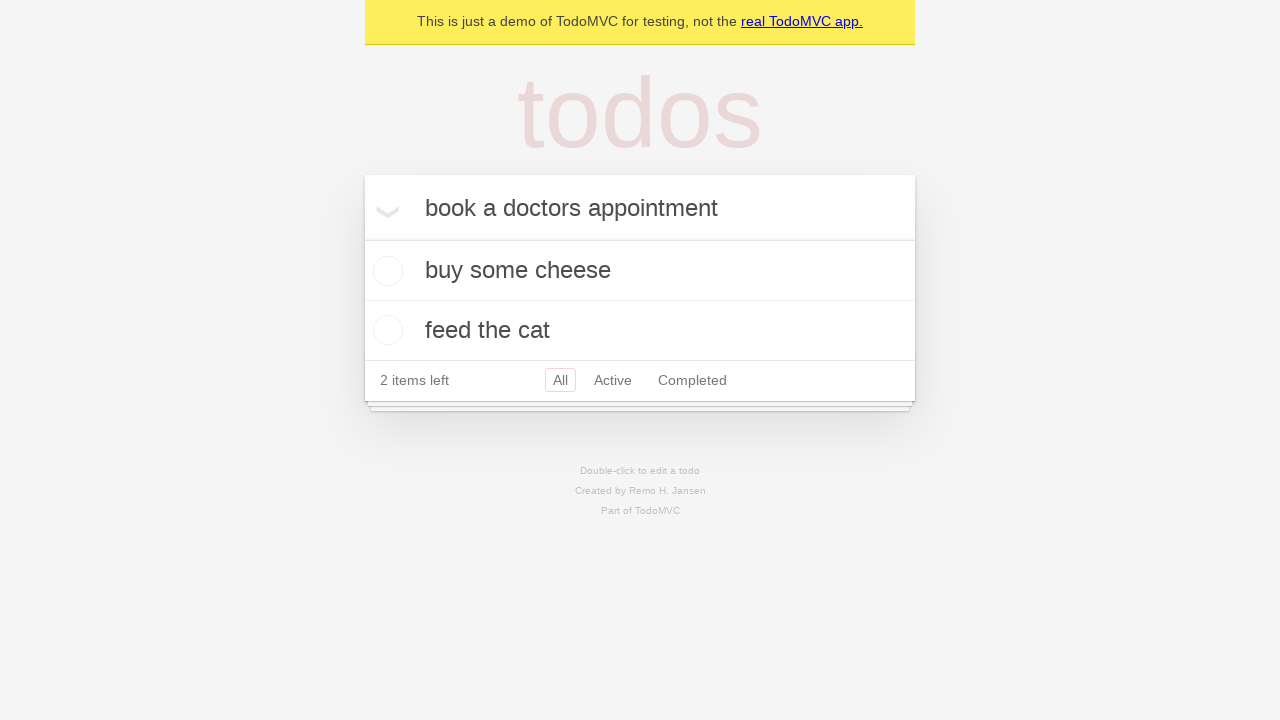

Pressed Enter to create todo 'book a doctors appointment' on internal:attr=[placeholder="What needs to be done?"i]
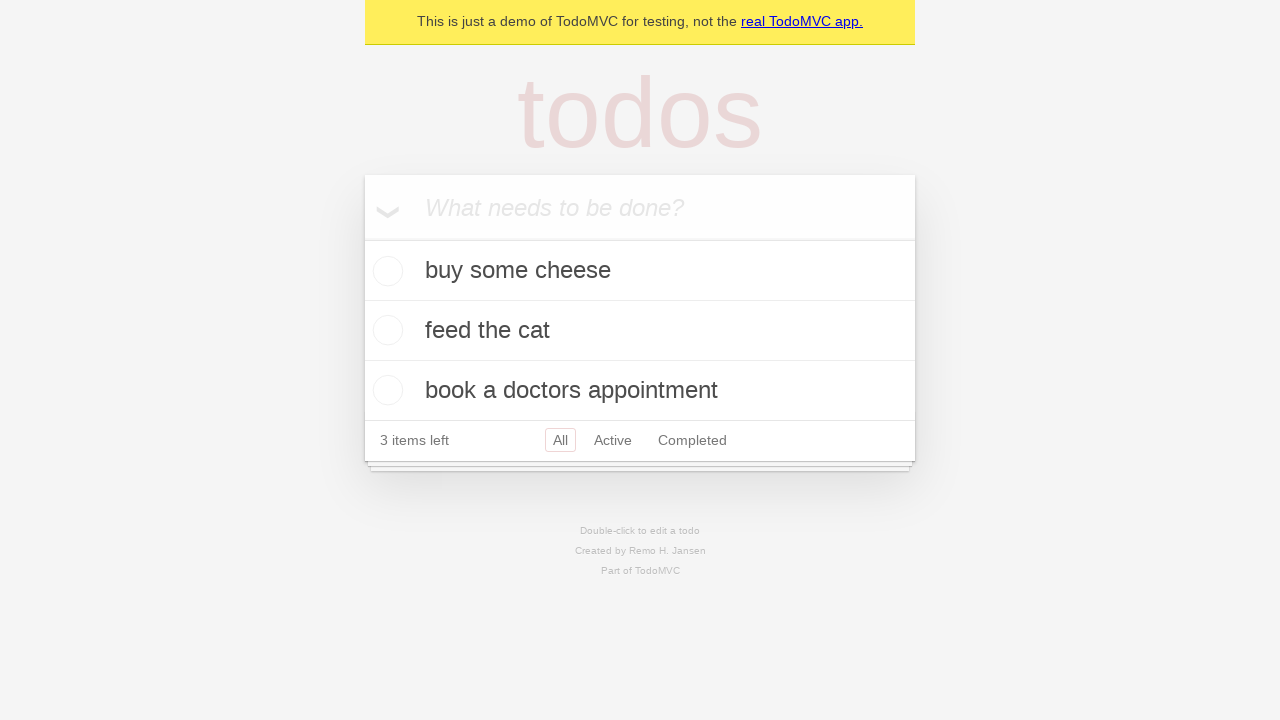

All todos loaded and visible
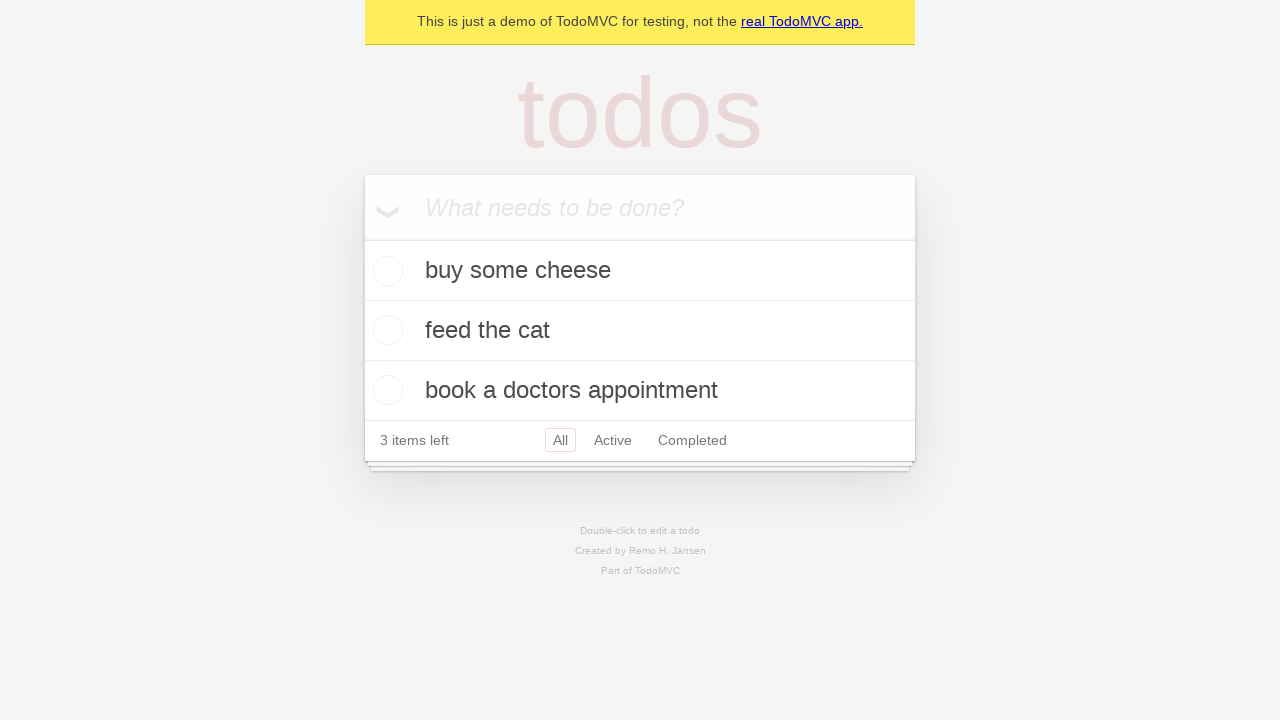

Clicked 'Mark all as complete' checkbox at (362, 238) on internal:label="Mark all as complete"i
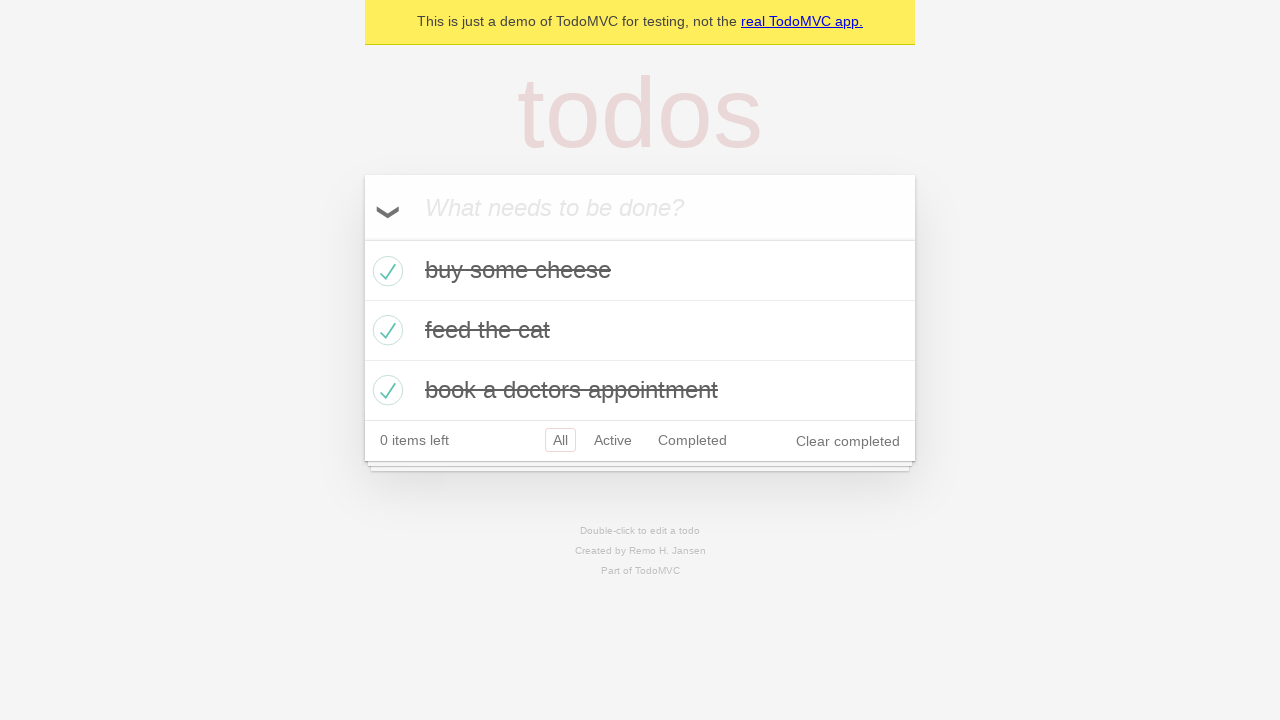

All todos are marked as completed
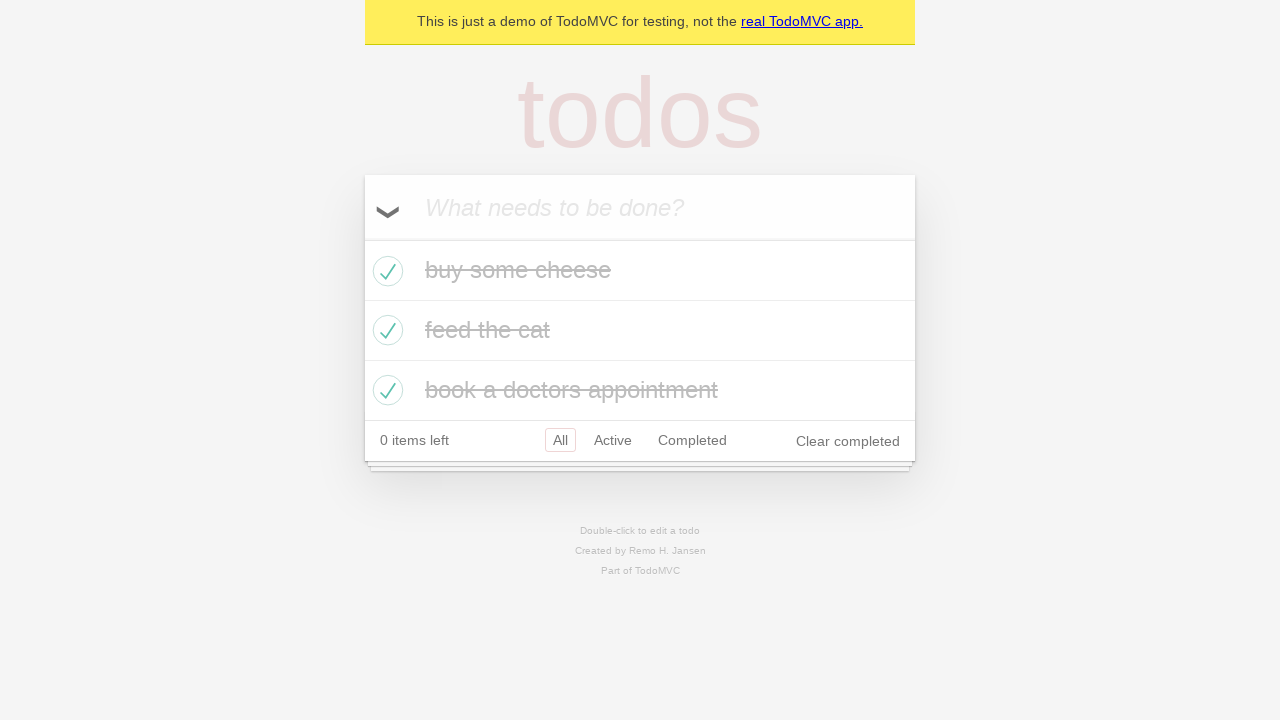

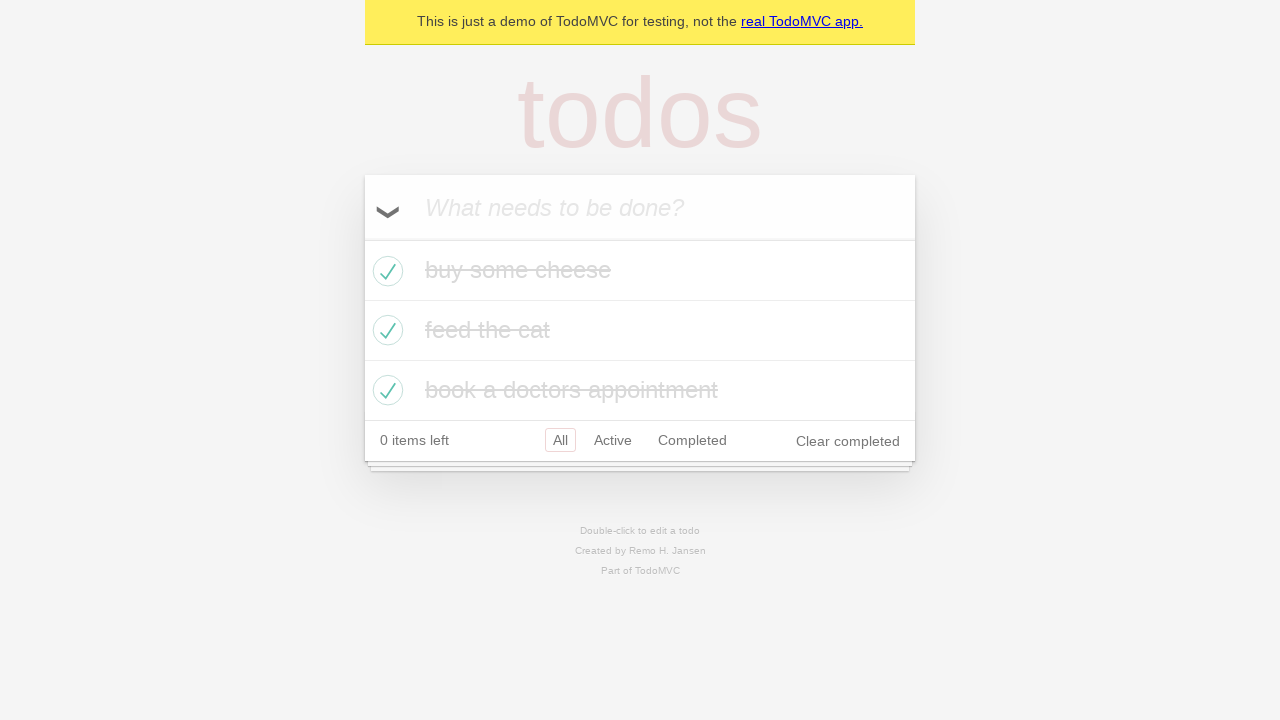